Tests navigation to Browse Languages menu, then submenu M, and verifies that the last programming language in the table is MySQL

Starting URL: http://www.99-bottles-of-beer.net/

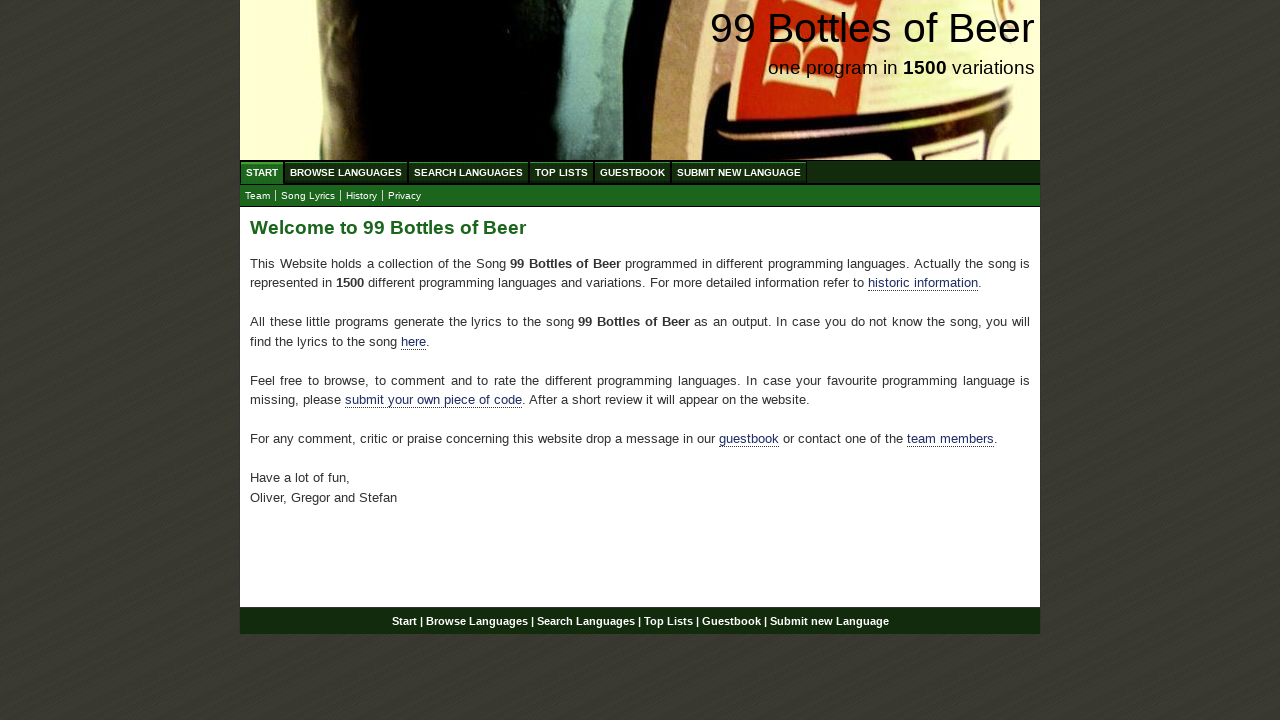

Clicked on Browse Languages menu at (346, 172) on xpath=//li/a[@href='/abc.html']
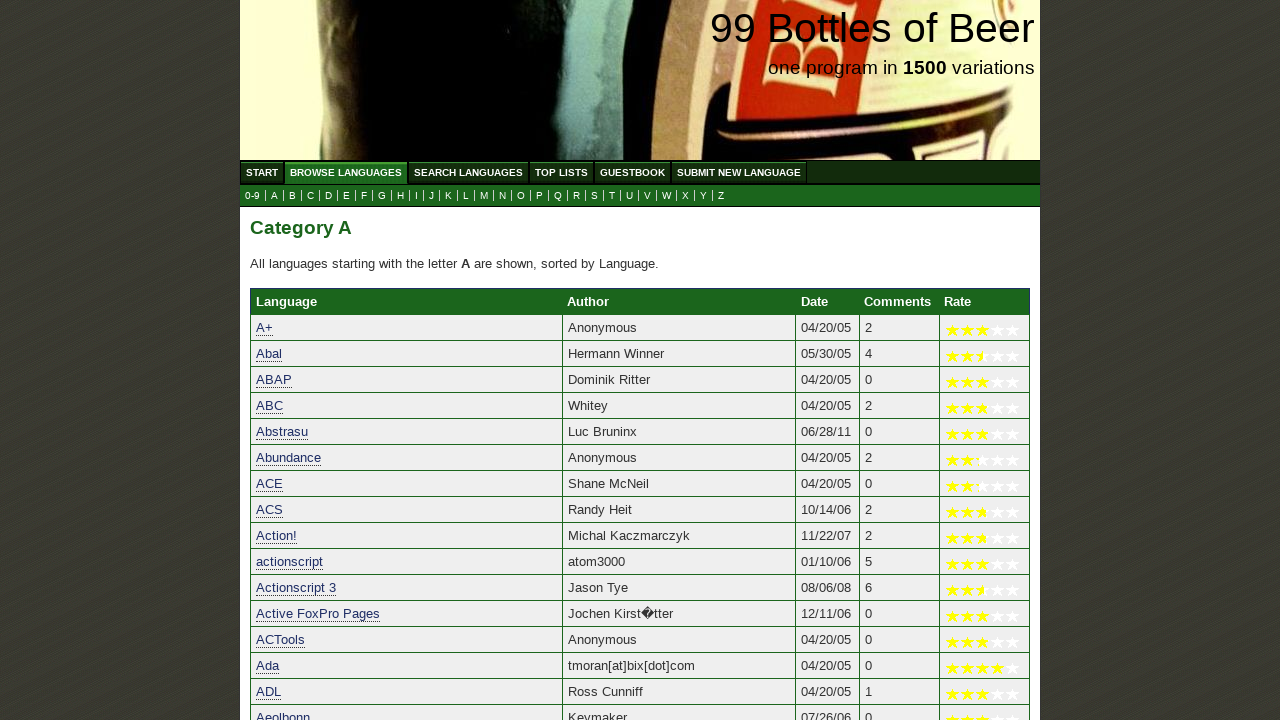

Clicked on submenu M at (484, 196) on xpath=//a[@href='m.html']
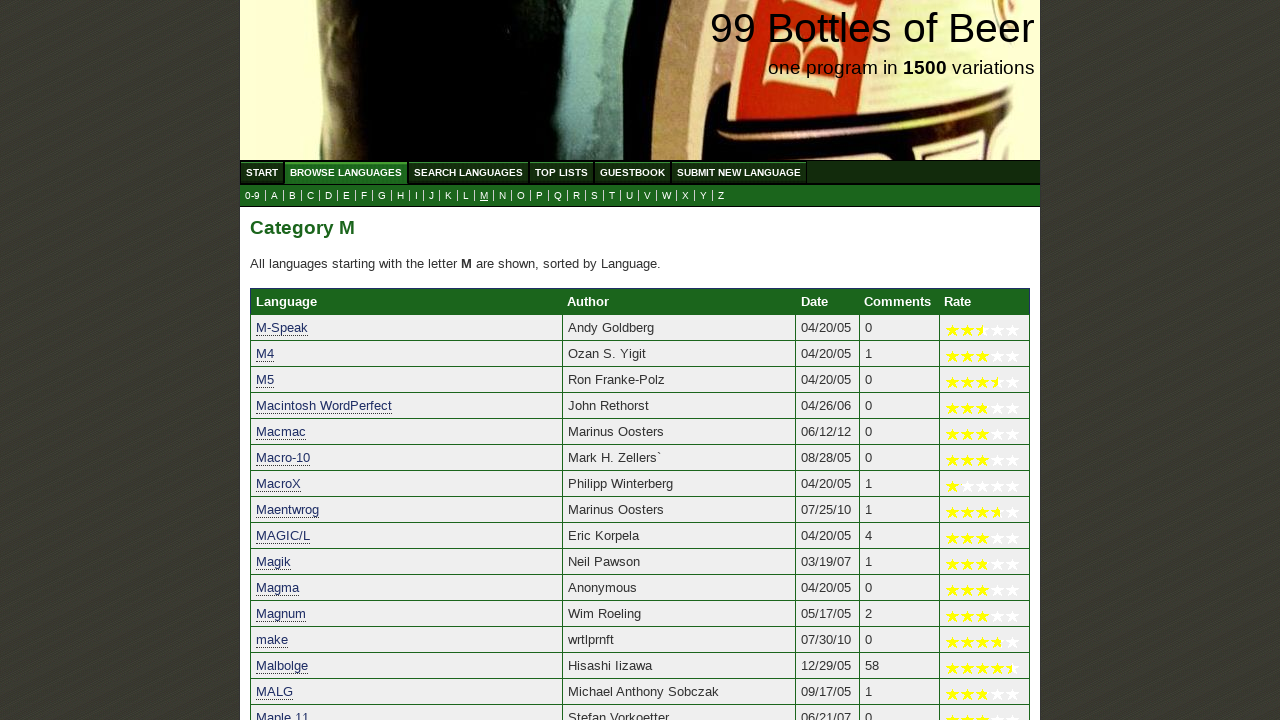

Waited for last language row in table to load
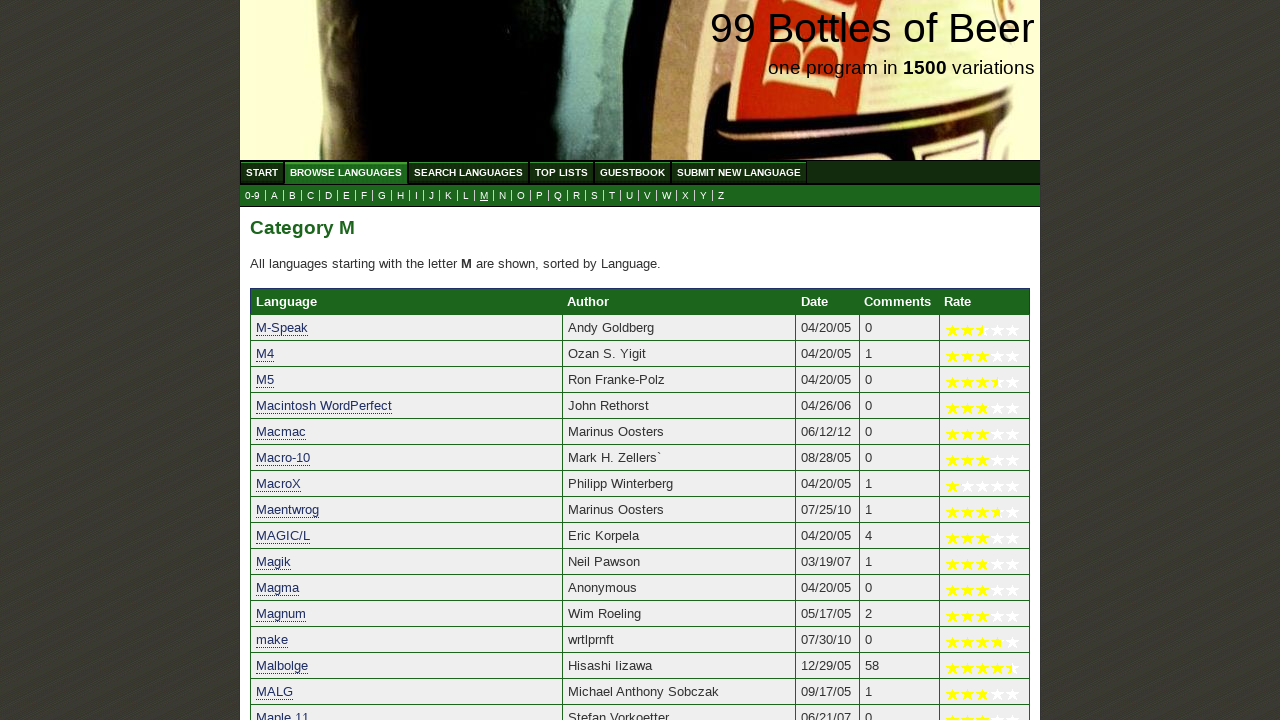

Retrieved last language from table: MySQL
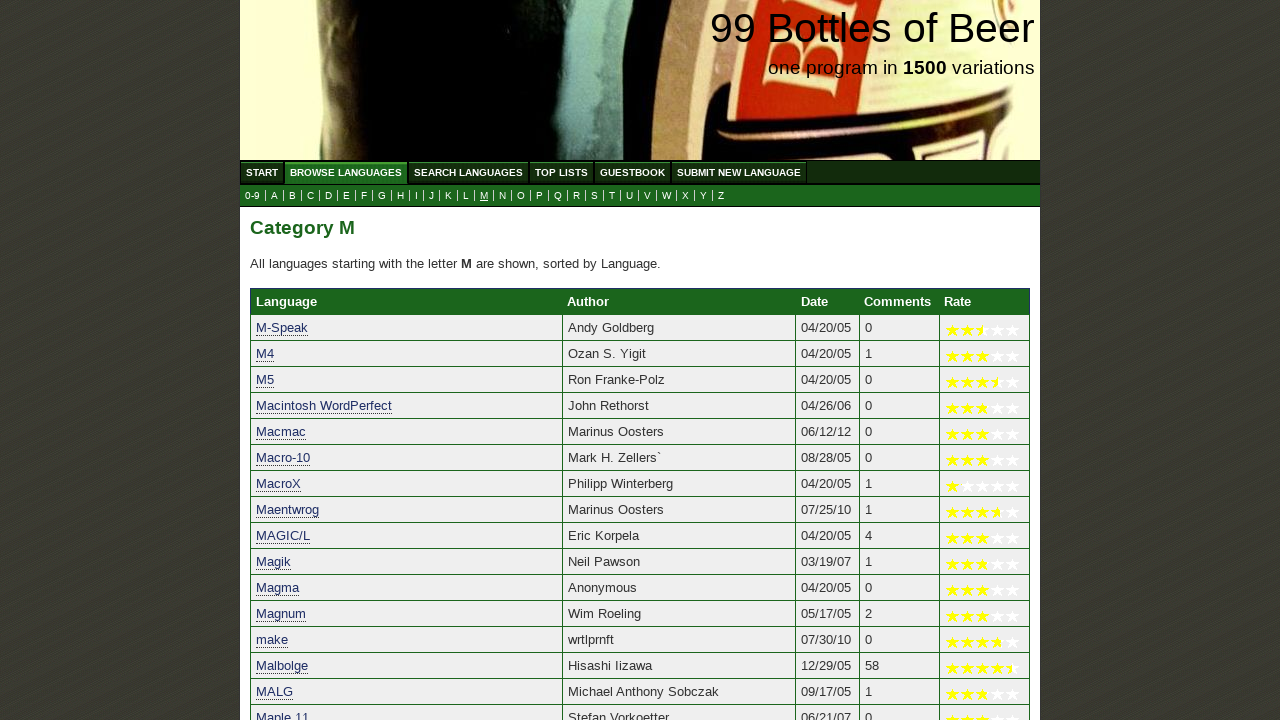

Verified that the last programming language in the table is MySQL
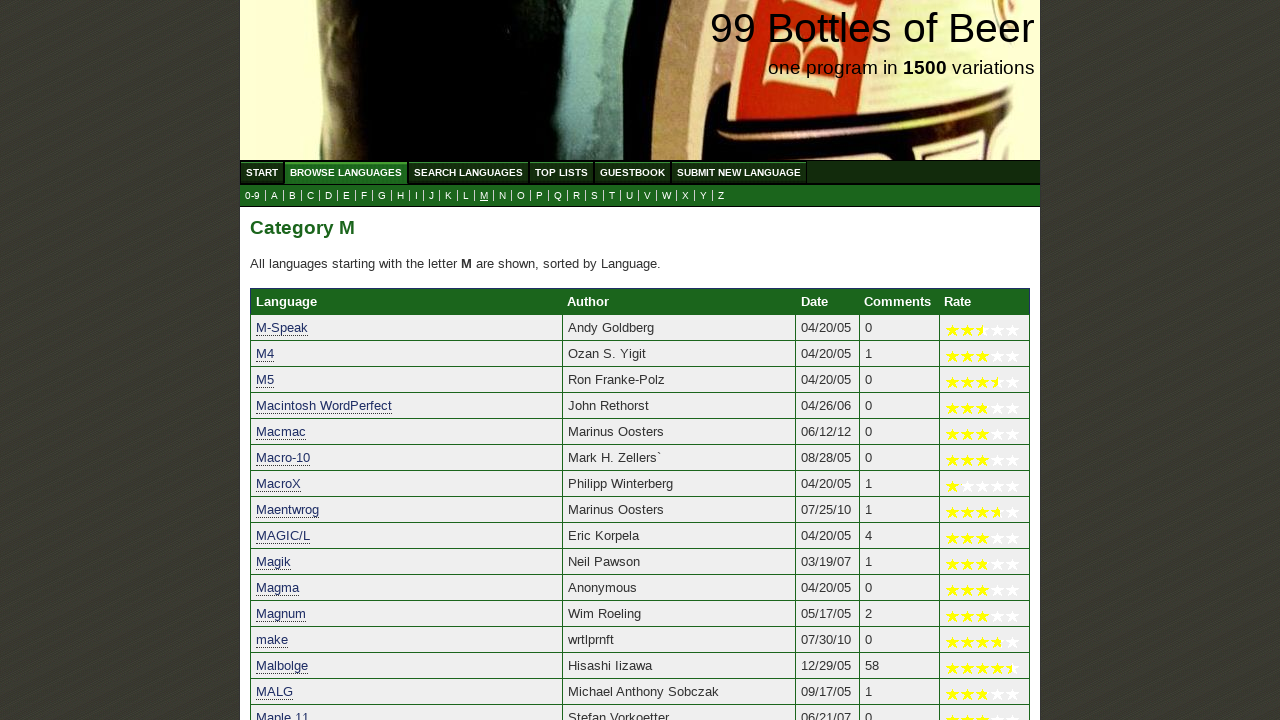

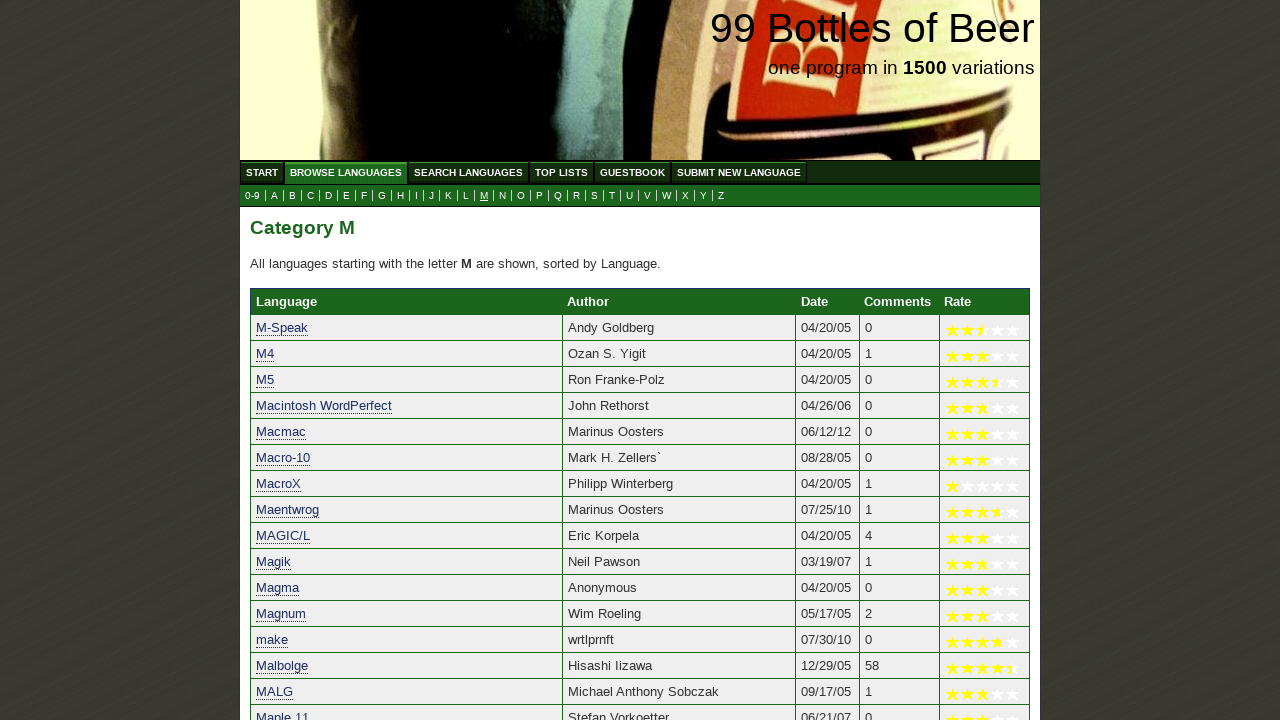